Tests a registration form by filling in required fields (first name, last name, email), submitting the form, and verifying the success message is displayed.

Starting URL: http://suninjuly.github.io/registration1.html

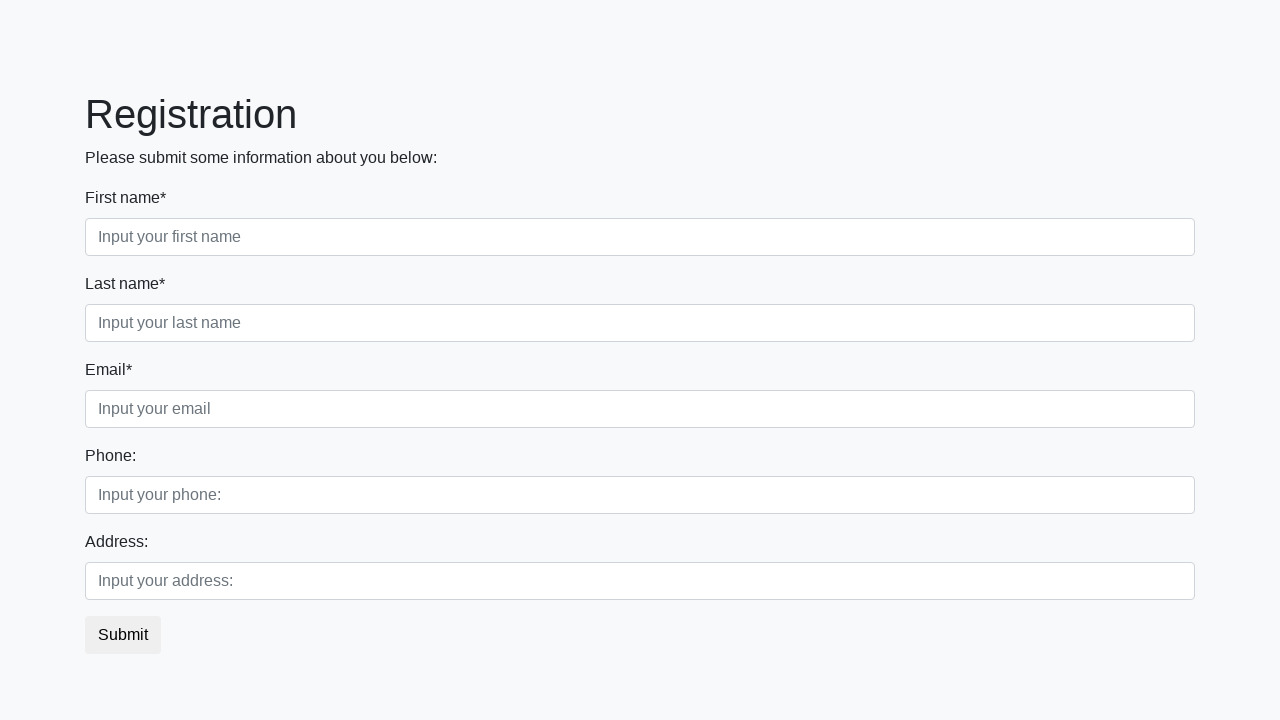

Filled first name field with 'Ivan' on input[placeholder="Input your first name"]
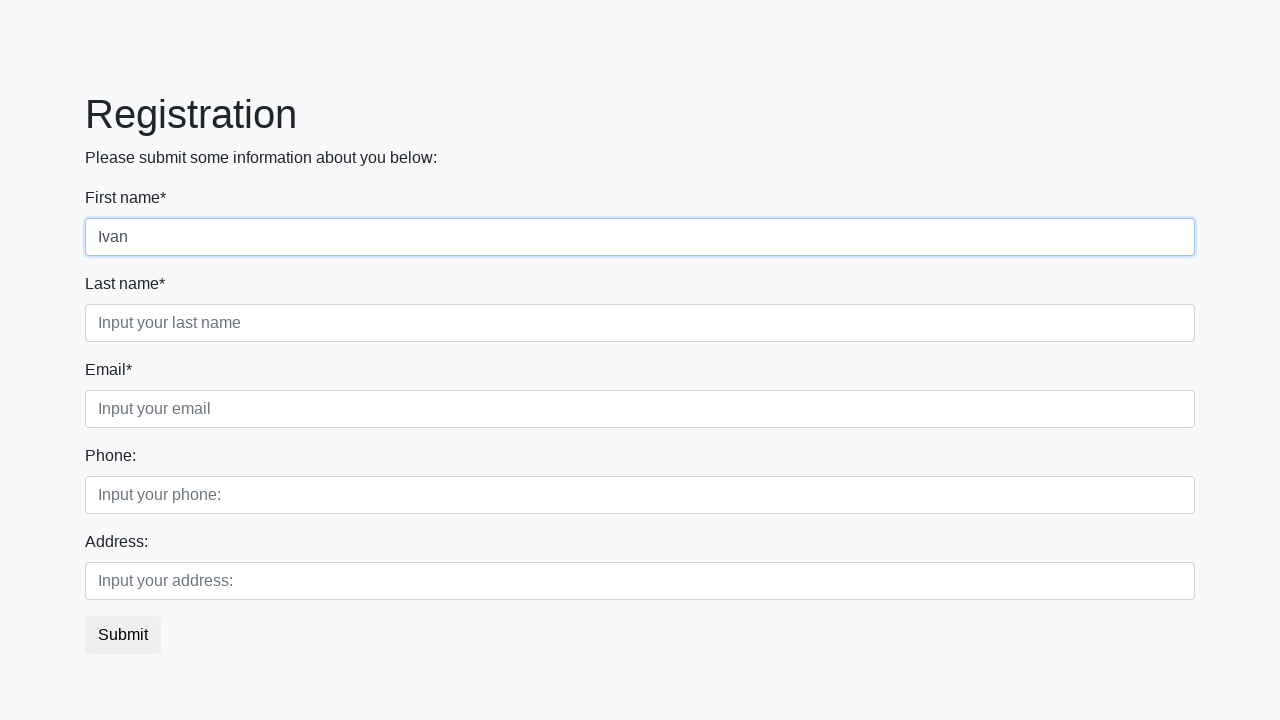

Filled last name field with 'Yarovoy' on input[placeholder="Input your last name"]
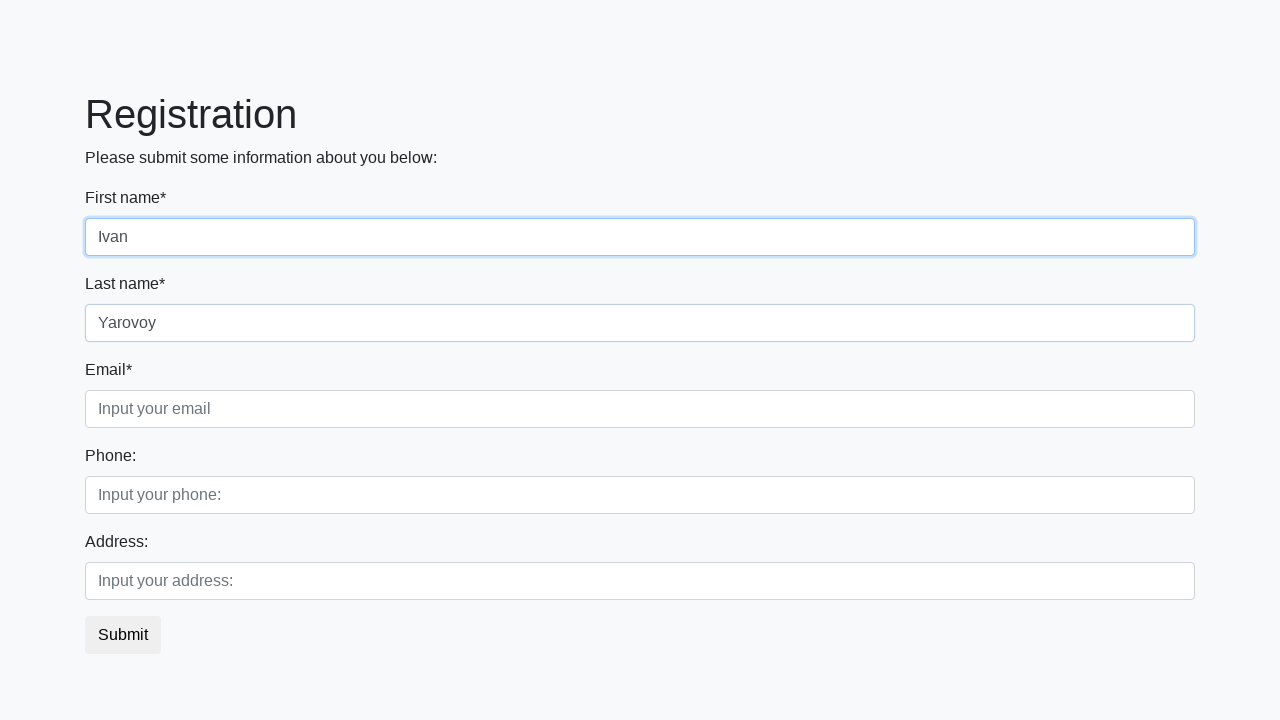

Filled email field with 'Yarovoy@mail.ru' on input[placeholder="Input your email"]
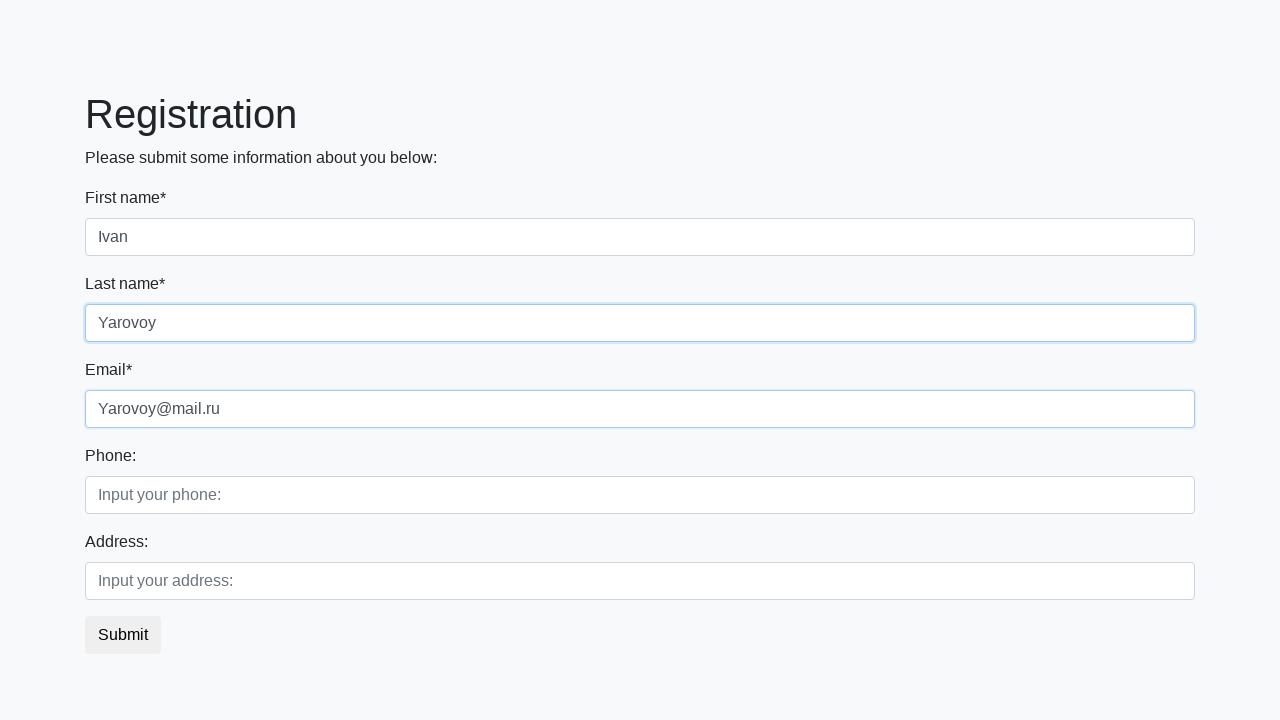

Clicked submit button to register at (123, 635) on button.btn
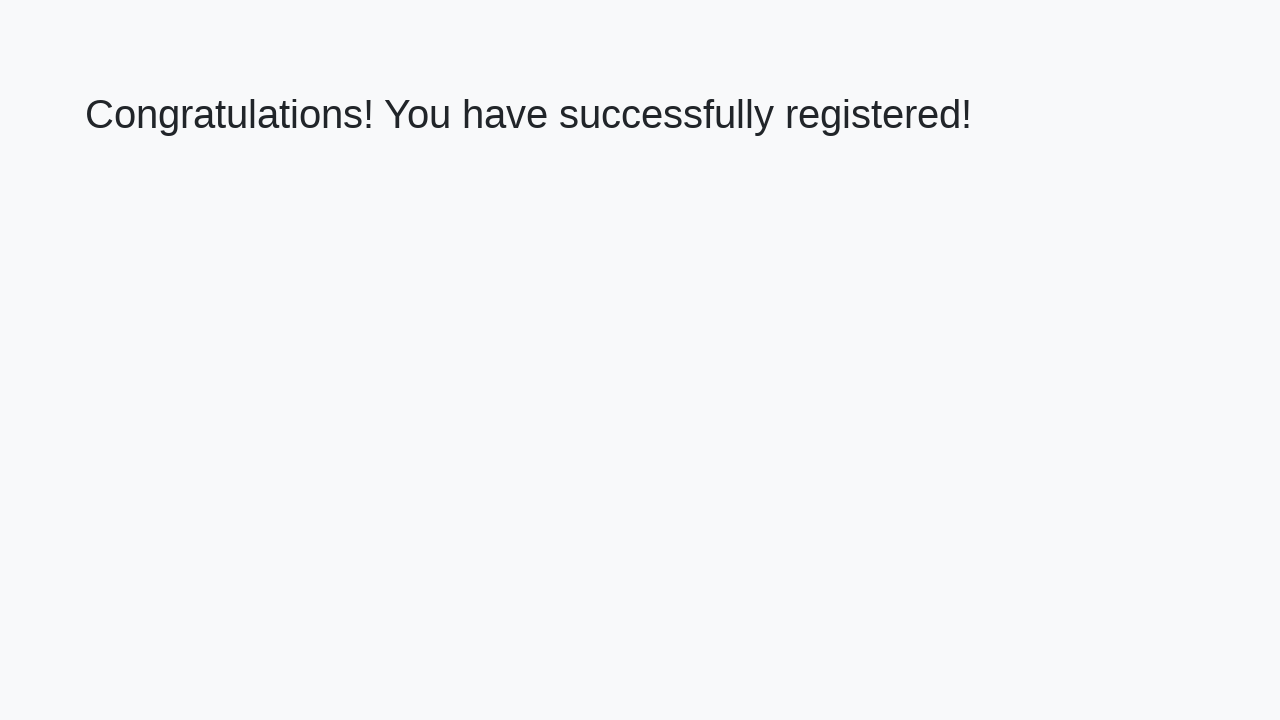

Success message heading loaded
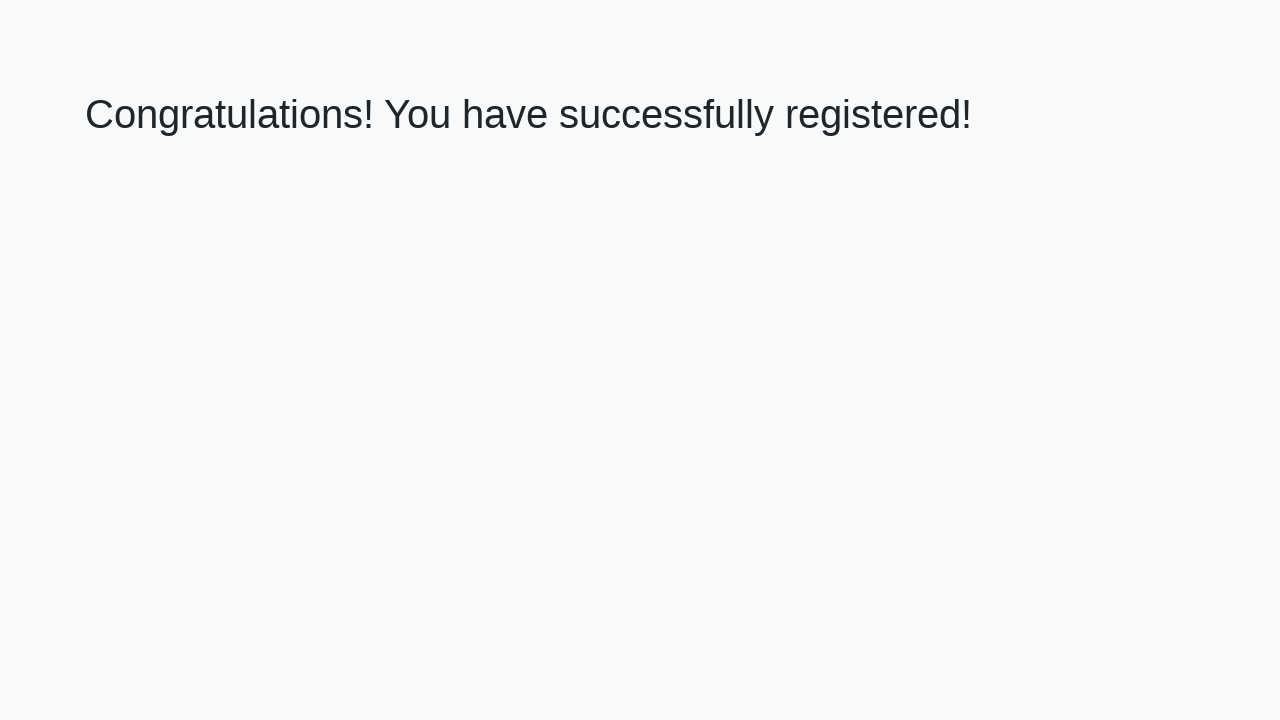

Retrieved success message text
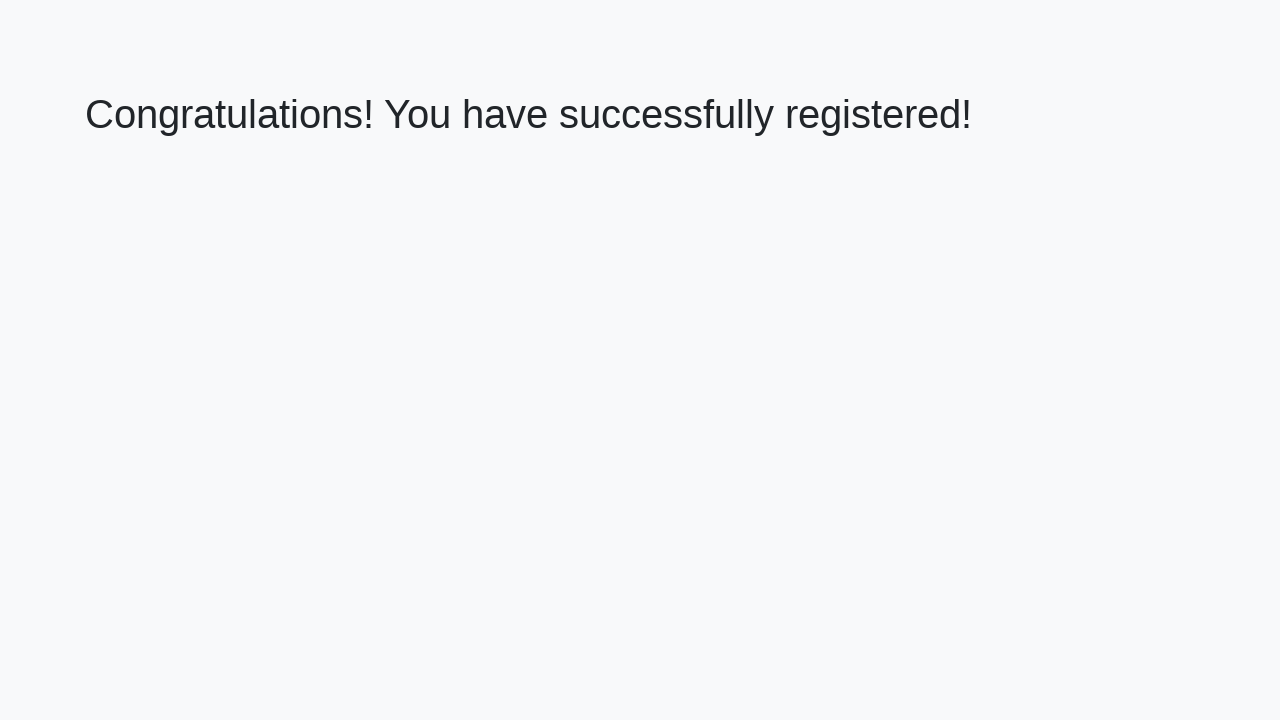

Verified success message: 'Congratulations! You have successfully registered!'
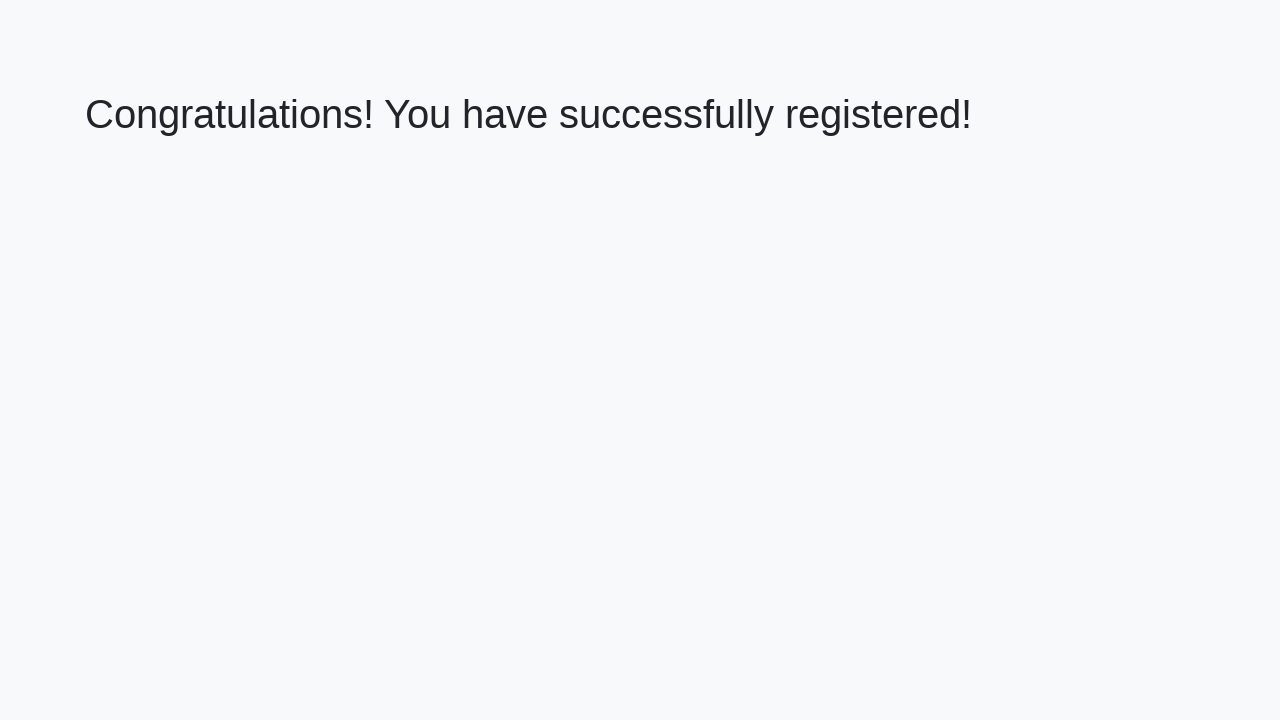

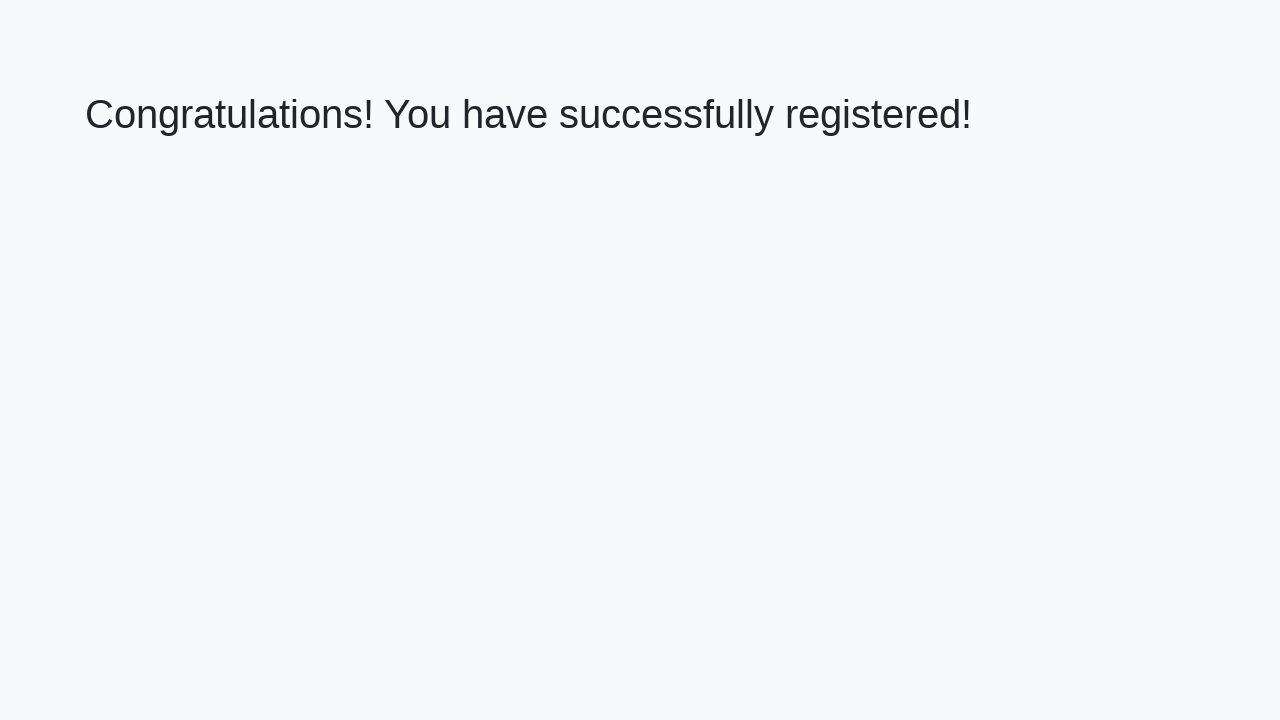